Tests checkbox functionality by clicking checkbox option 2 and verifying it is selected

Starting URL: https://rahulshettyacademy.com/AutomationPractice/

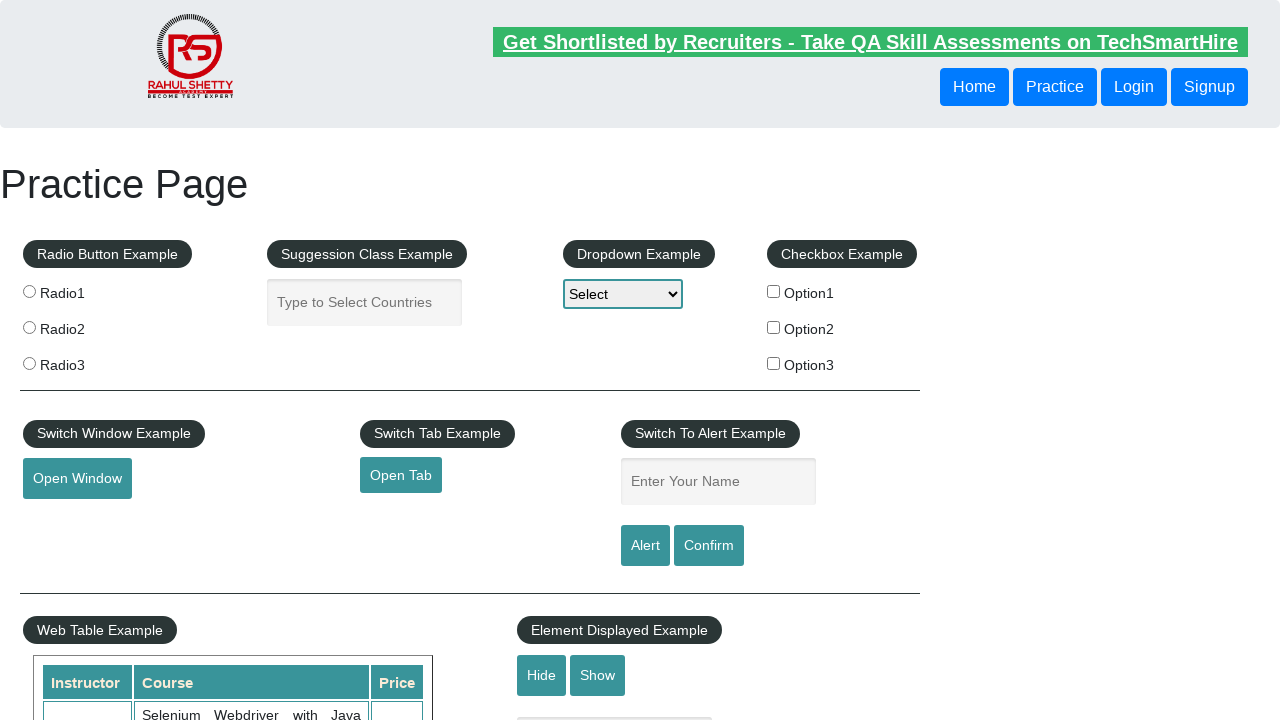

Navigated to AutomationPractice page
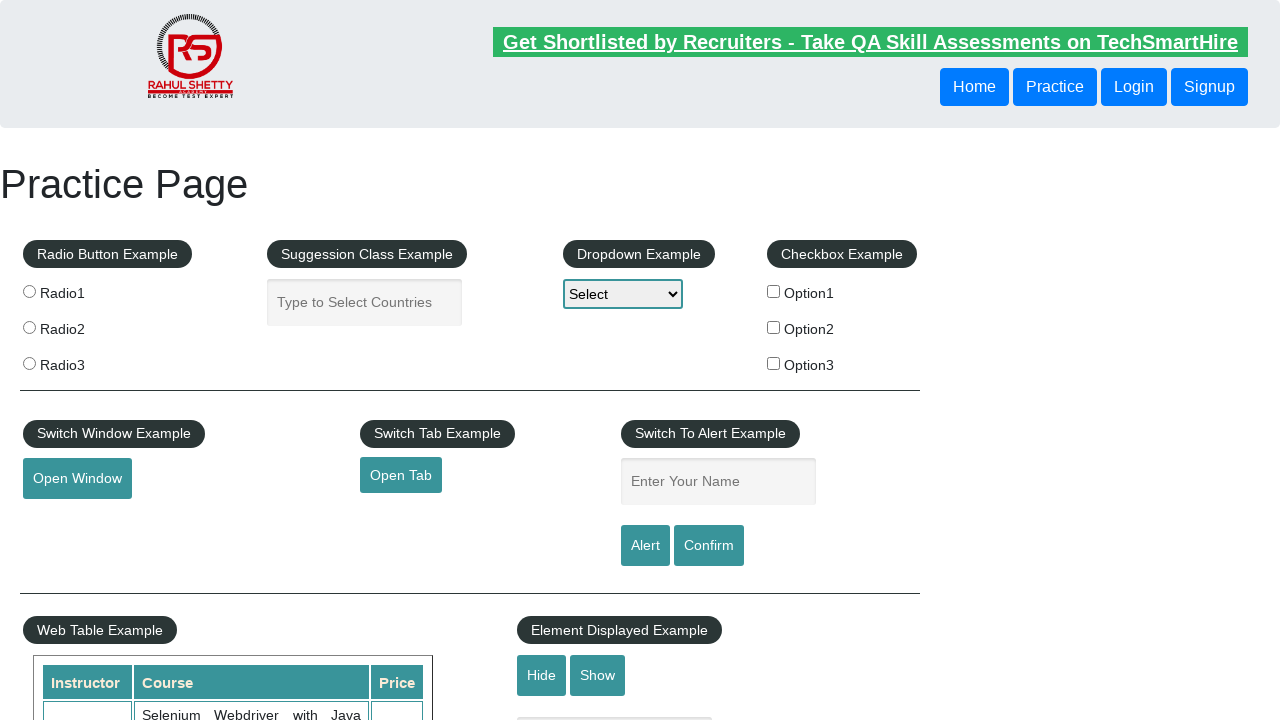

Clicked checkbox option 2 at (774, 327) on input#checkBoxOption2
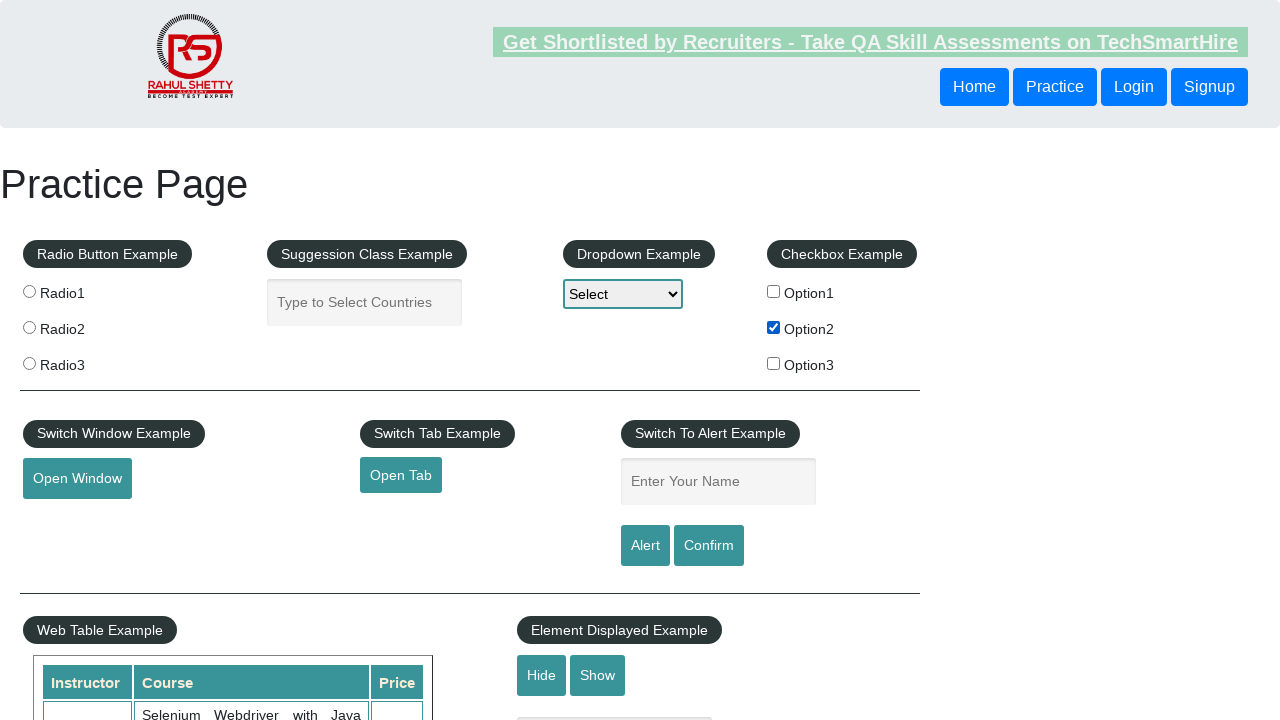

Verified checkbox option 2 is selected
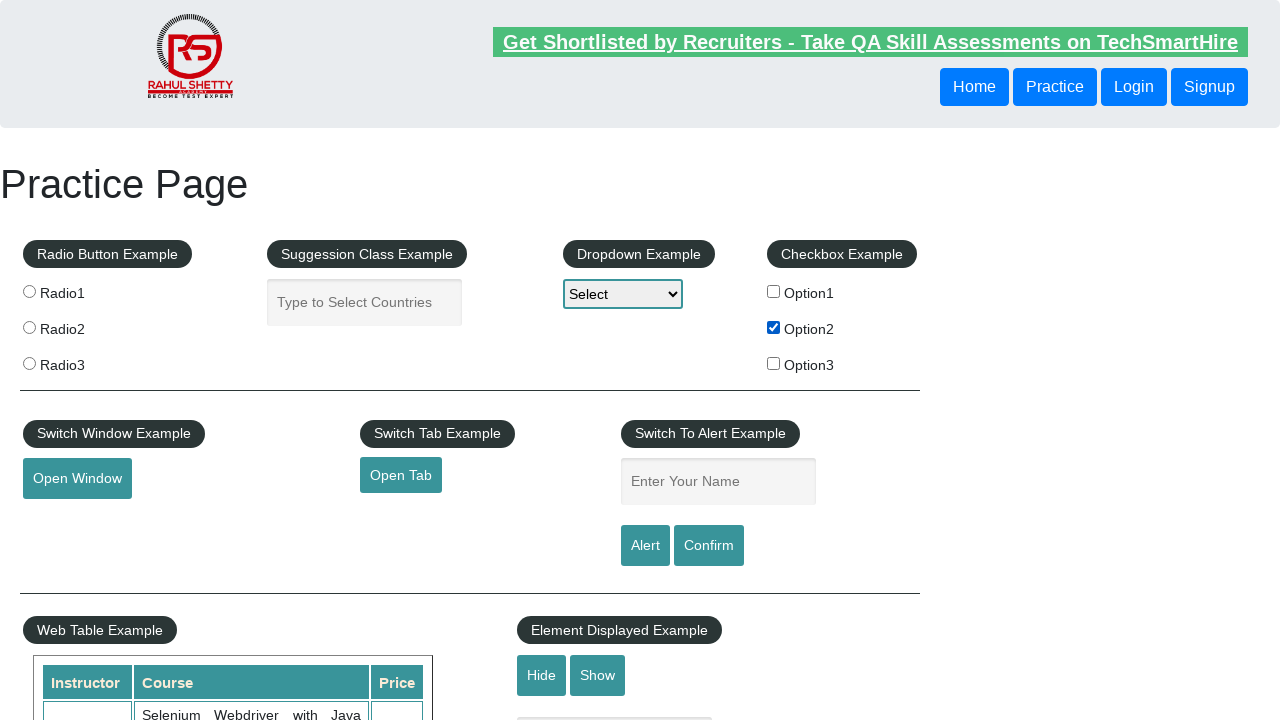

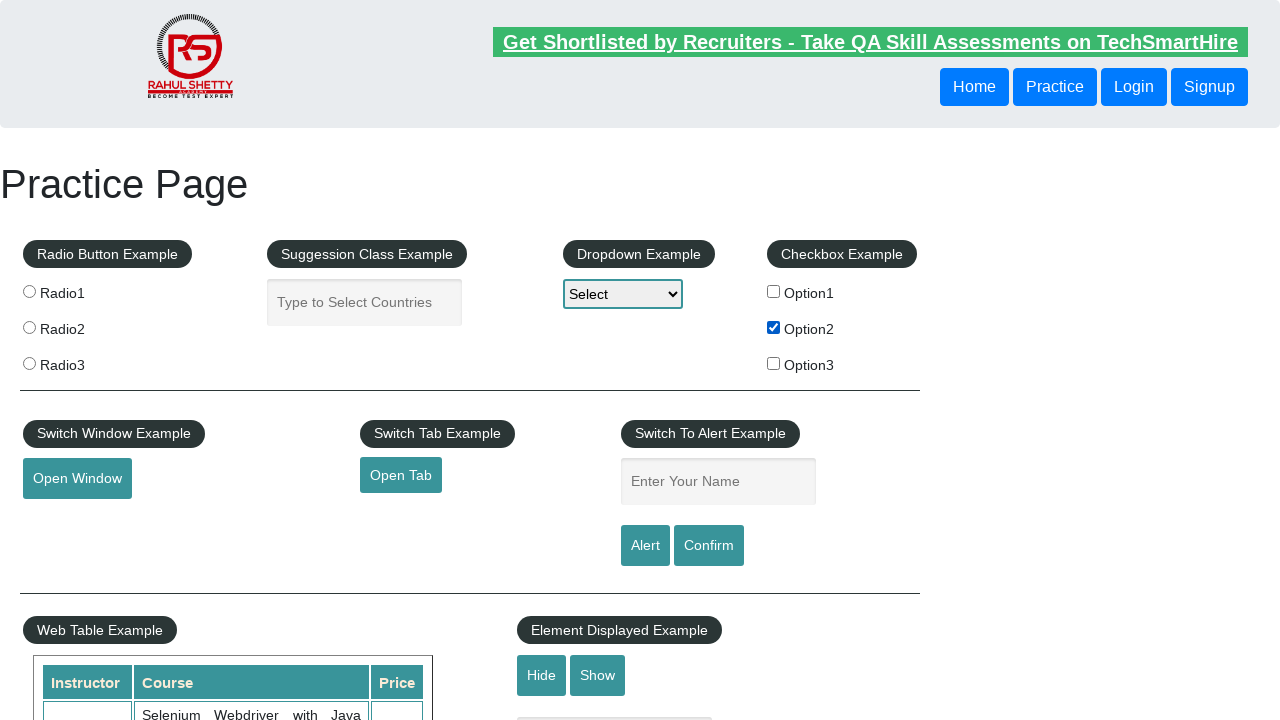